Tests the Add/Remove Elements functionality by clicking the Add Element button, verifying the Remove button appears, clicking Remove, and verifying the page heading is still visible.

Starting URL: https://testotomasyonu.com/addremove/

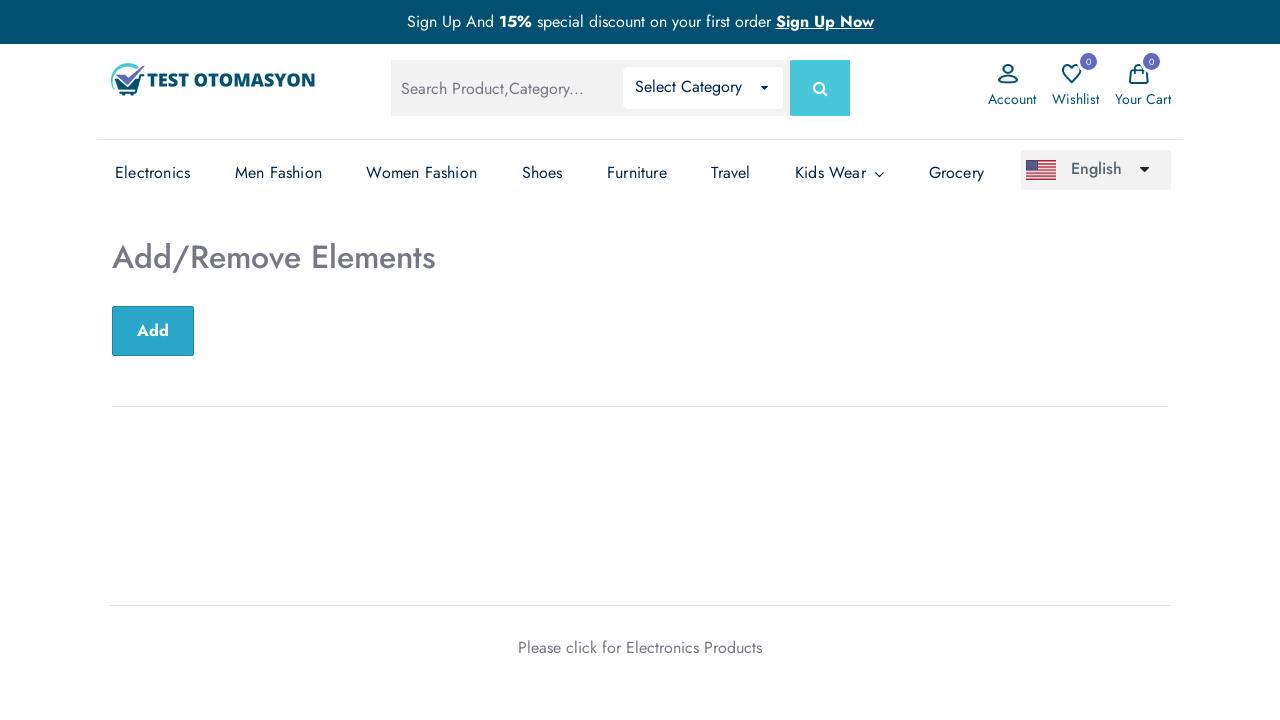

Clicked the Add Element button at (153, 331) on button#sub-btn
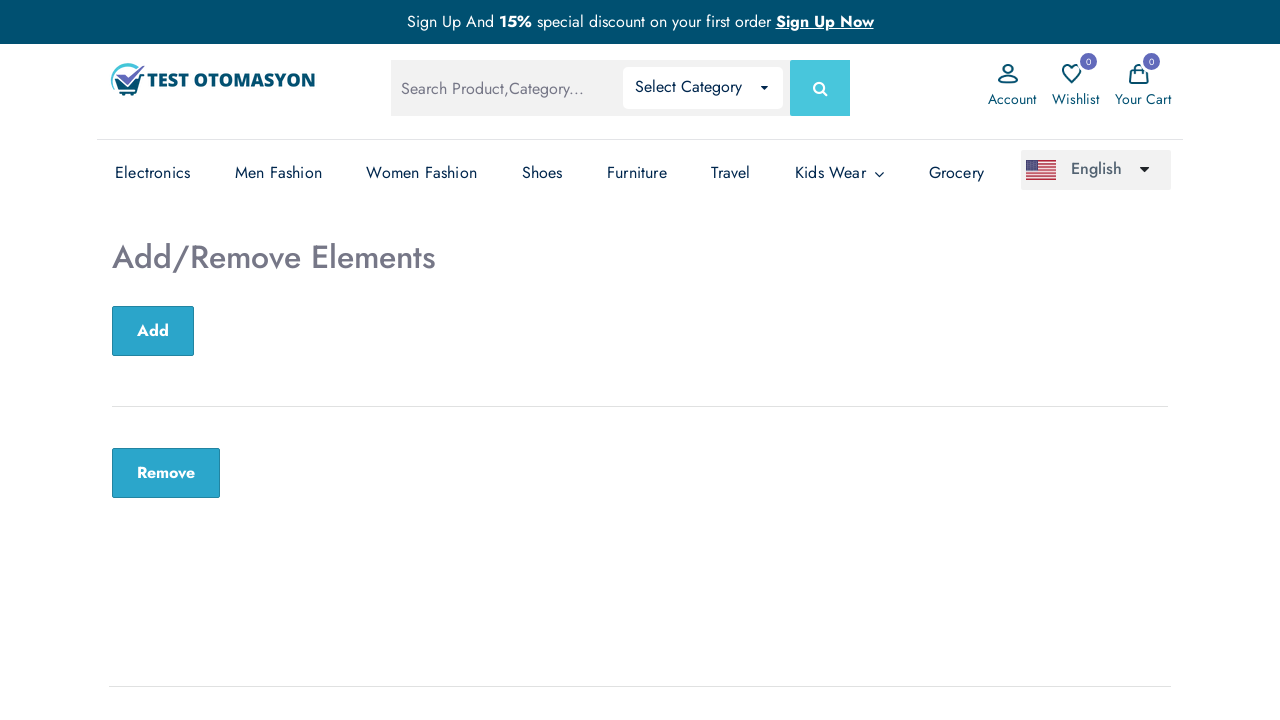

Remove button appeared and is visible
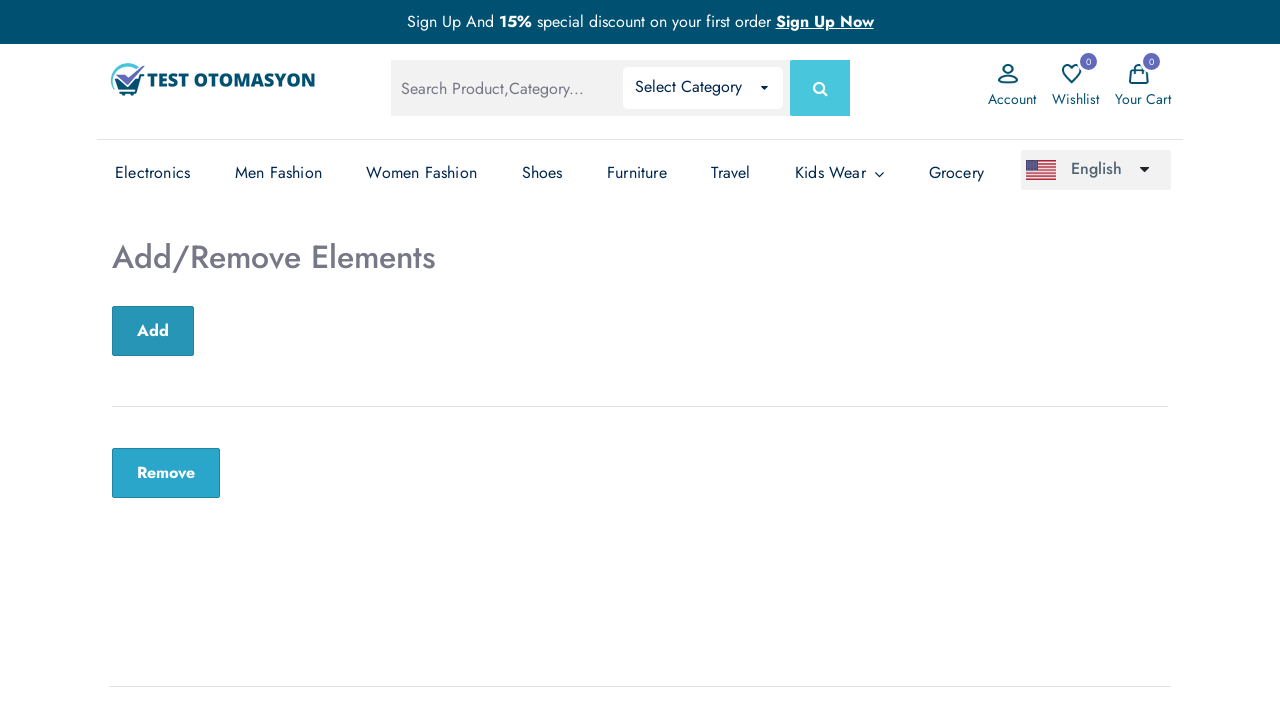

Clicked the Remove button at (166, 473) on button.remove-btn
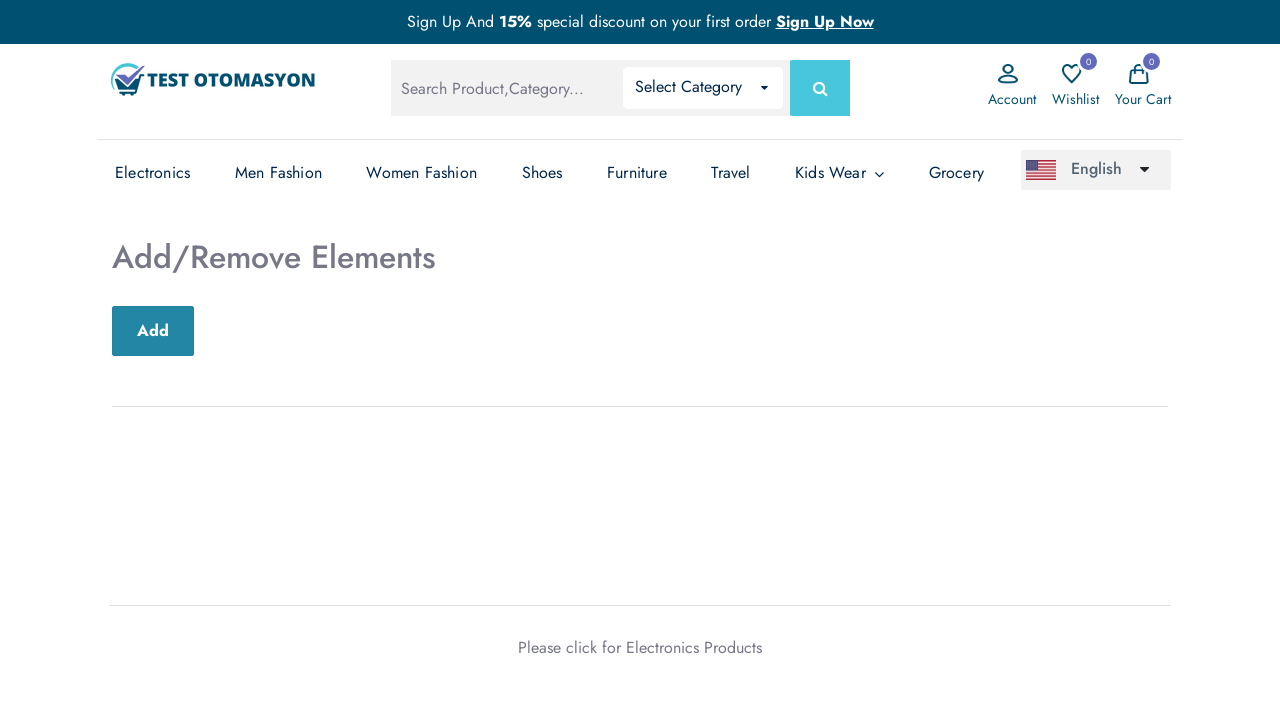

Verified the Add/Remove Elements heading is still visible
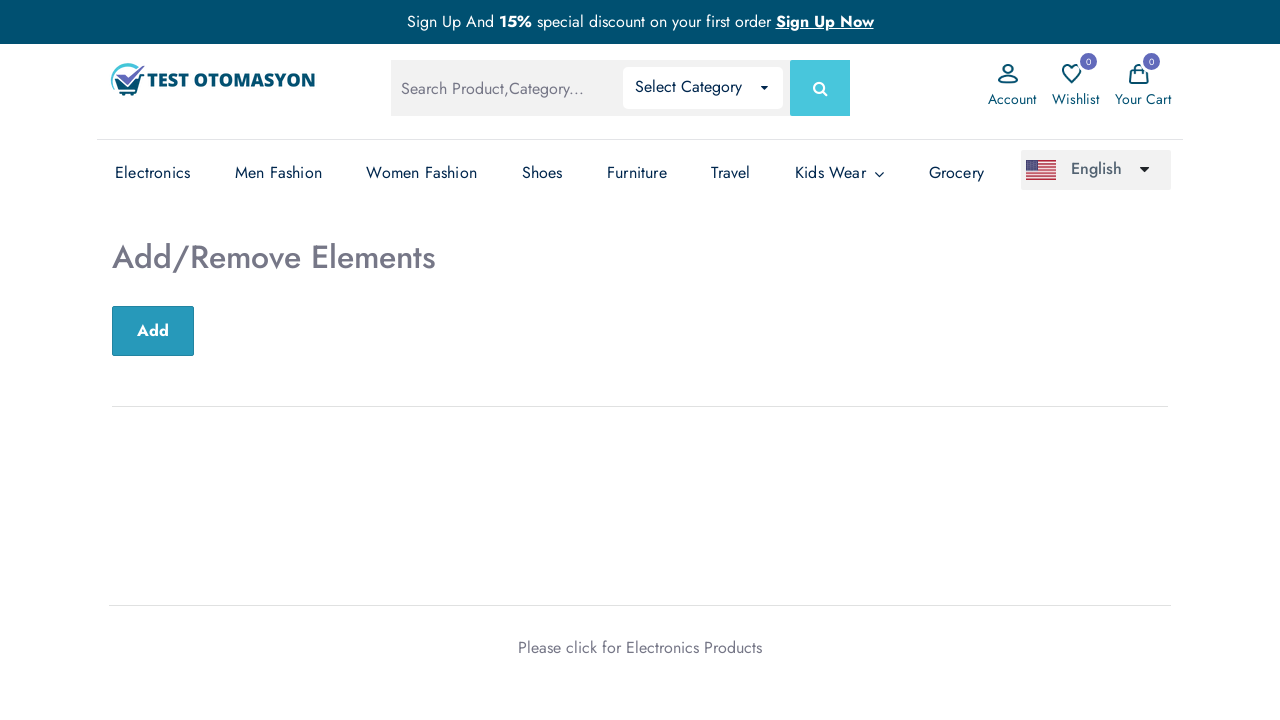

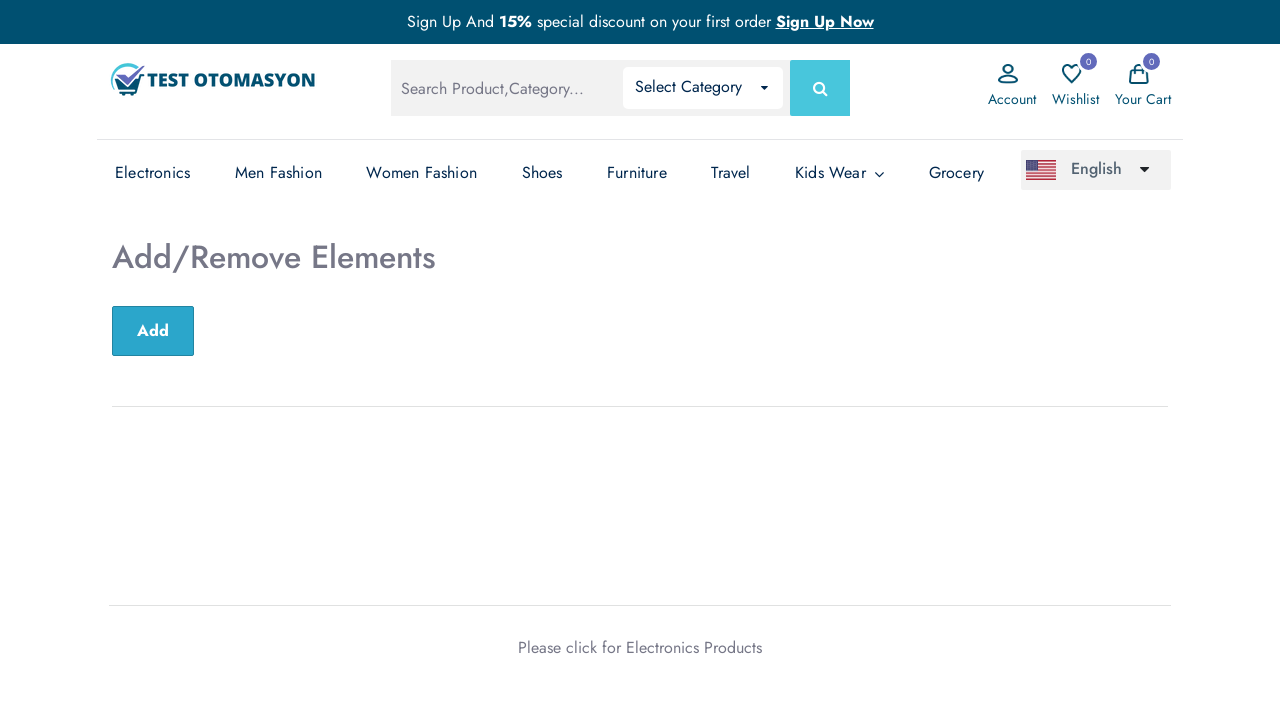